Tests flight booking form by selecting currency, passenger count, departure/arrival locations, and travel date

Starting URL: https://rahulshettyacademy.com/dropdownsPractise/

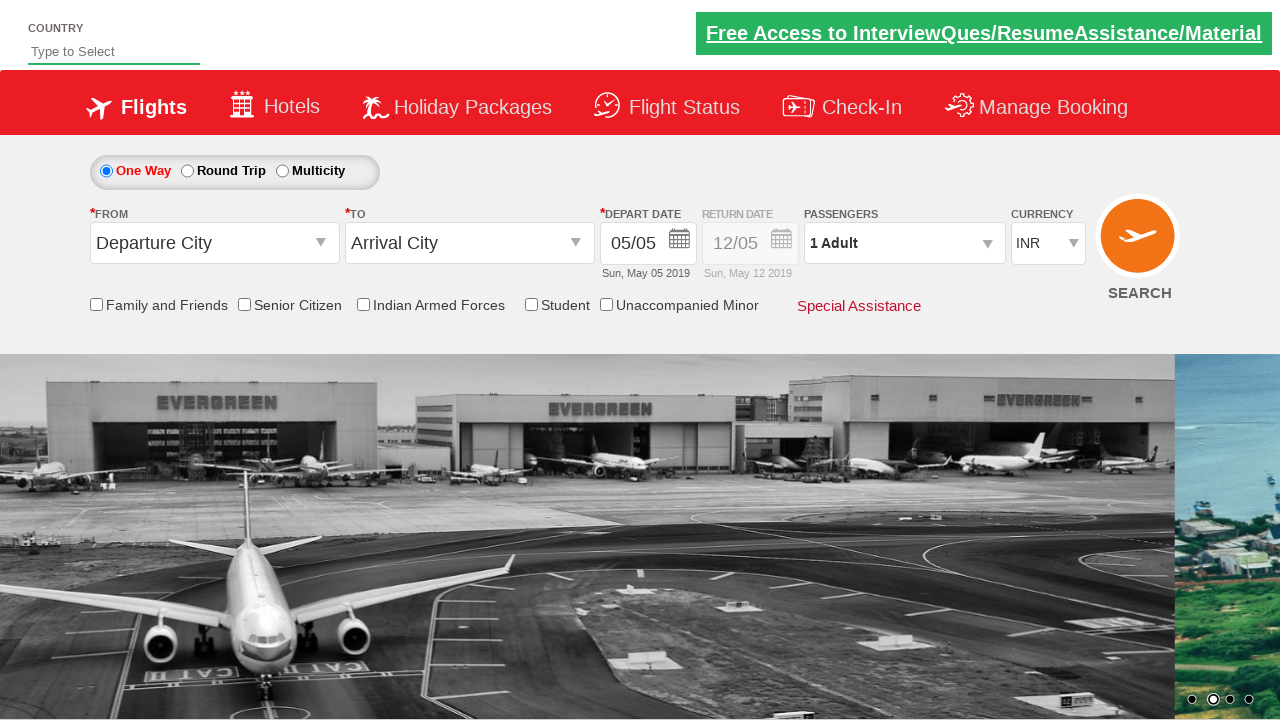

Set number of adults to 3
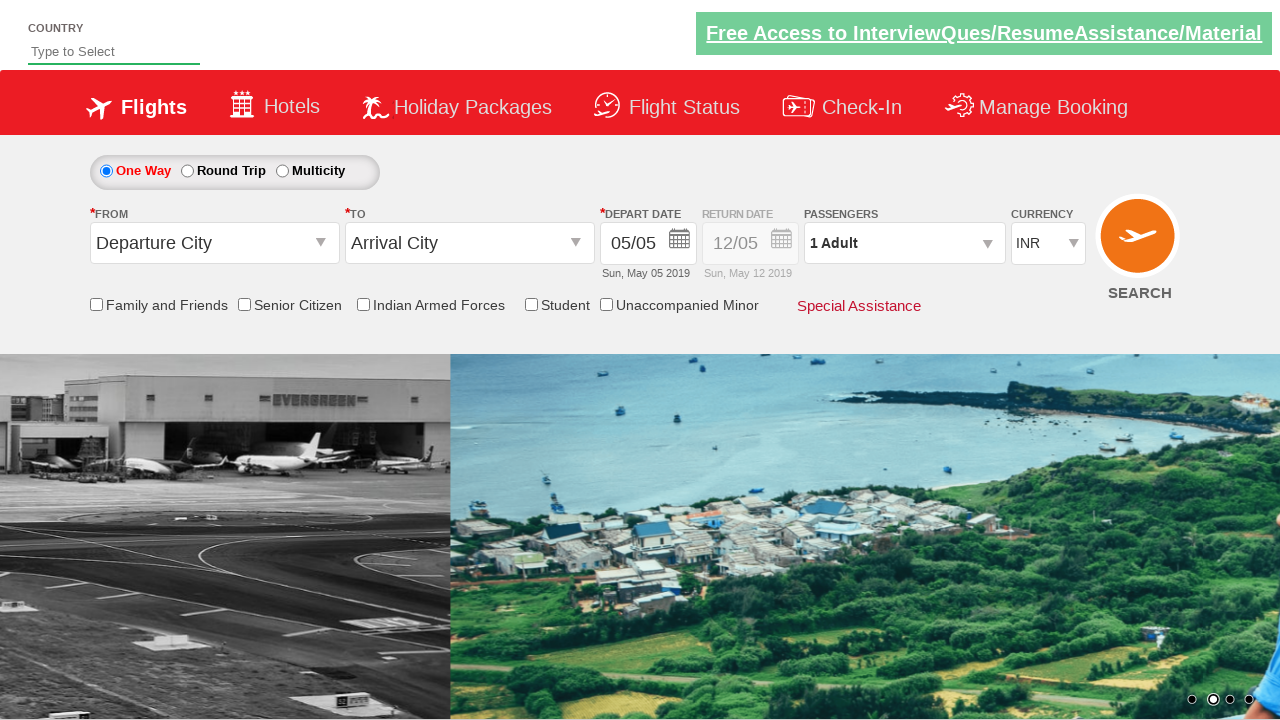

Selected USD currency from dropdown on #ctl00_mainContent_DropDownListCurrency
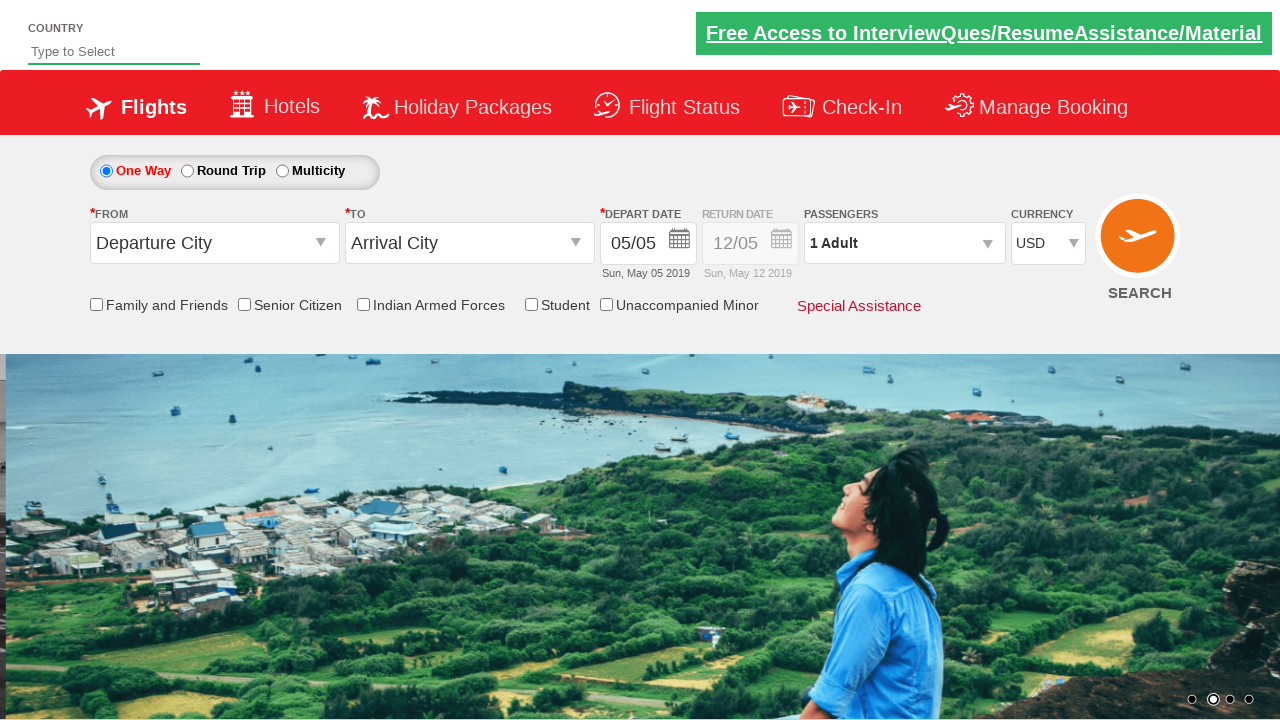

Opened passenger selection dropdown at (904, 243) on #divpaxinfo
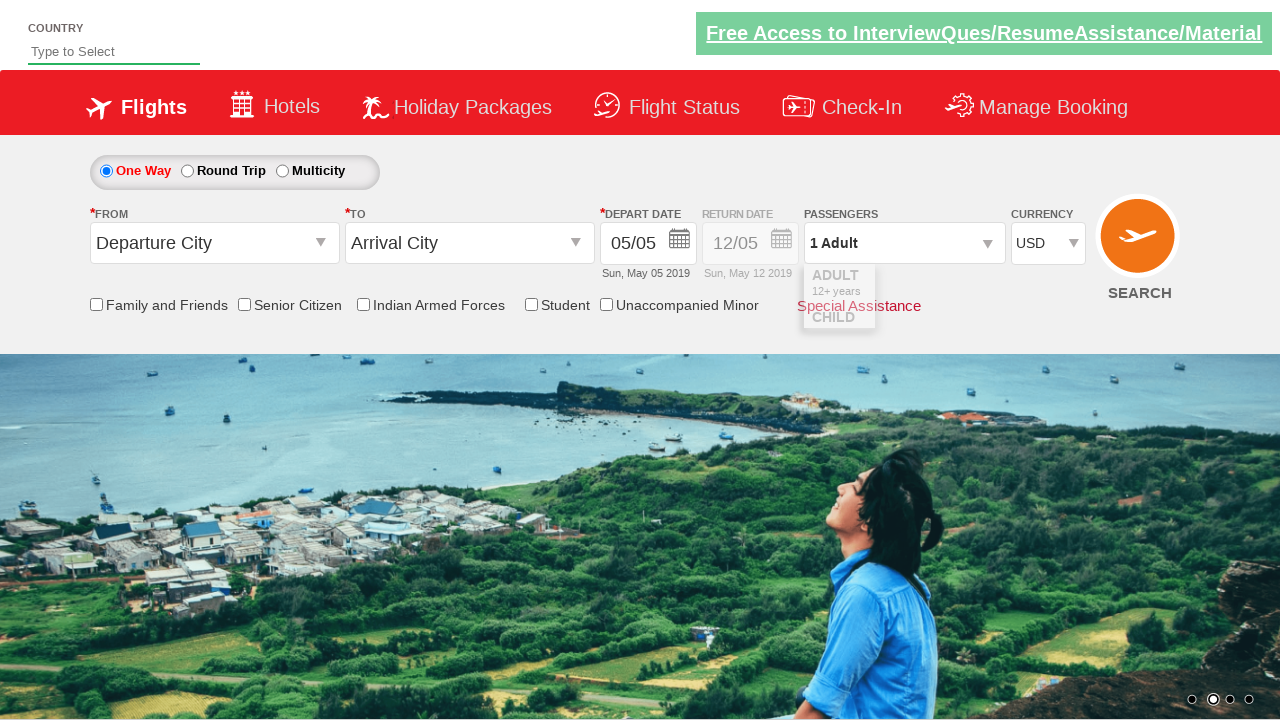

Clicked add adult button (iteration 1) at (982, 288) on #hrefIncAdt
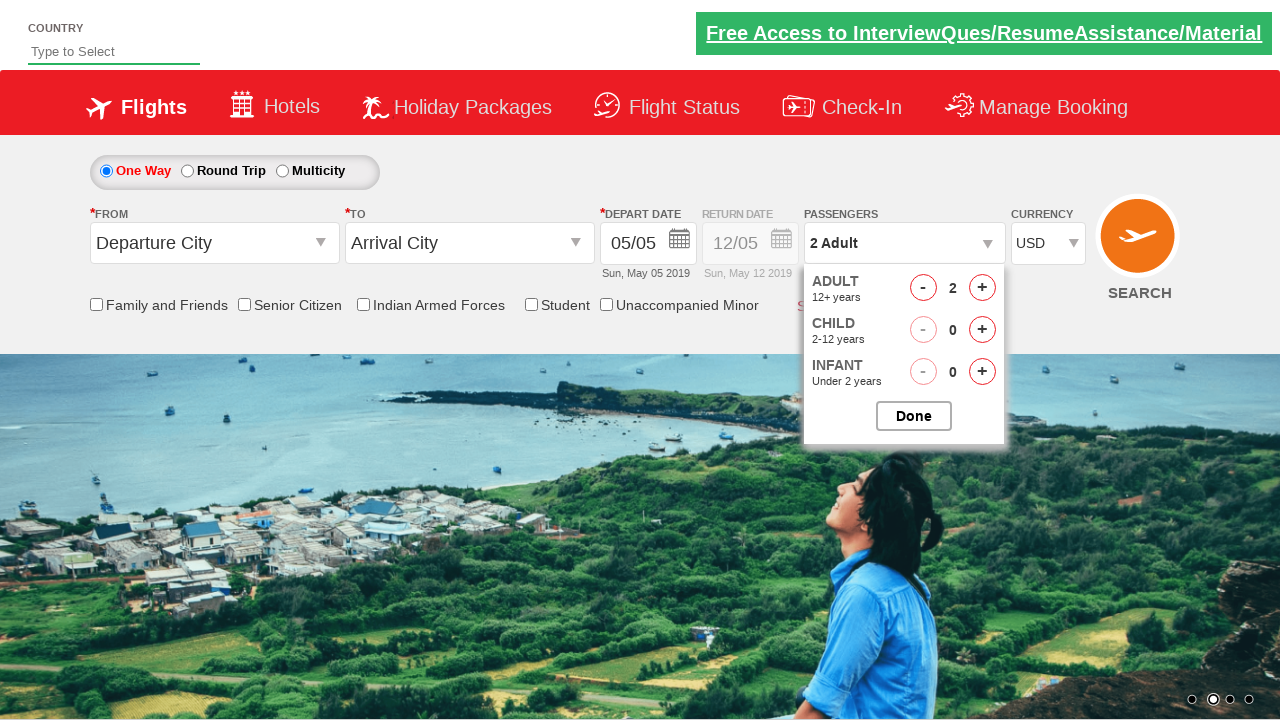

Clicked add adult button (iteration 2) at (982, 288) on #hrefIncAdt
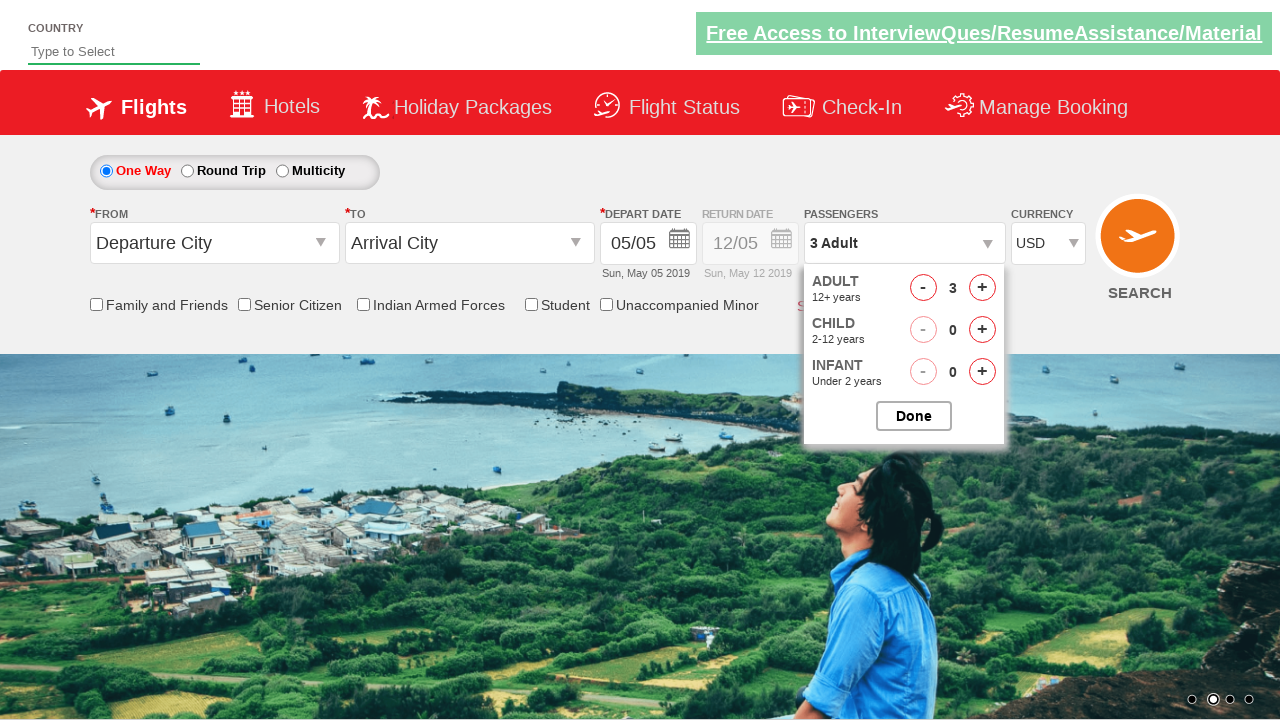

Closed passenger selection dropdown at (914, 416) on #btnclosepaxoption
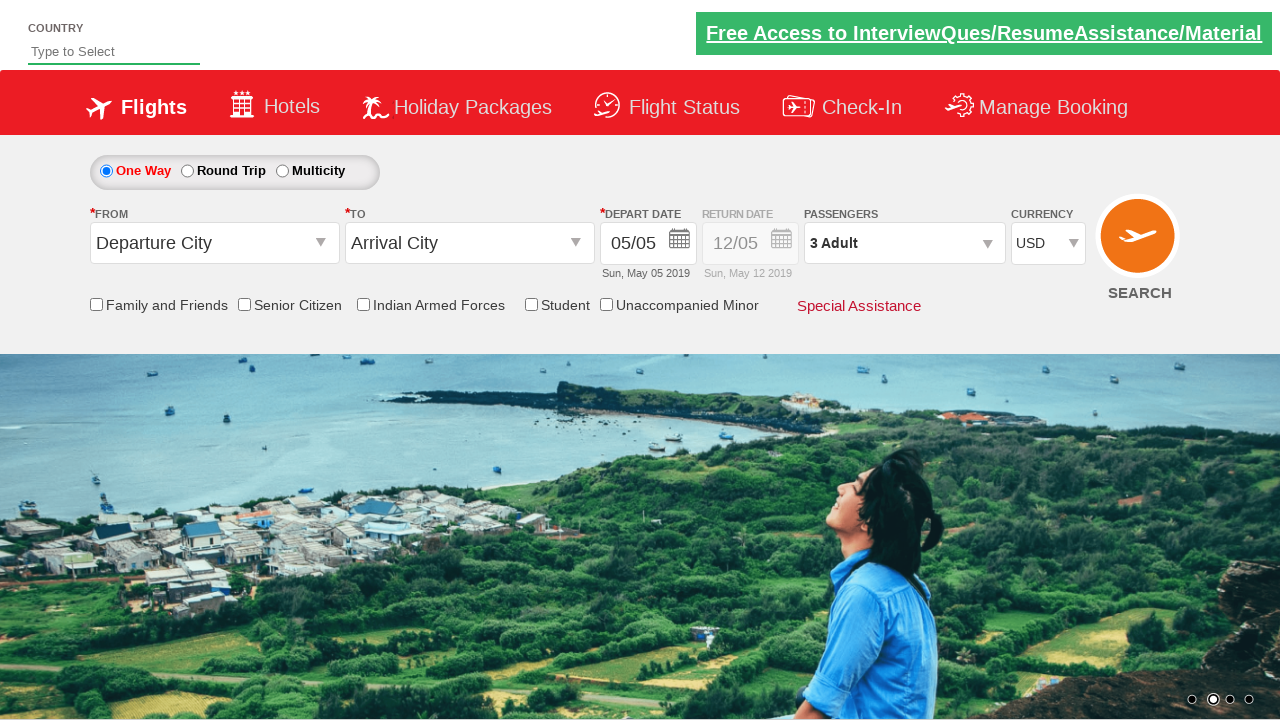

Clicked departure location field at (214, 243) on input[name='ctl00_mainContent_ddl_originStation1_CTXT']
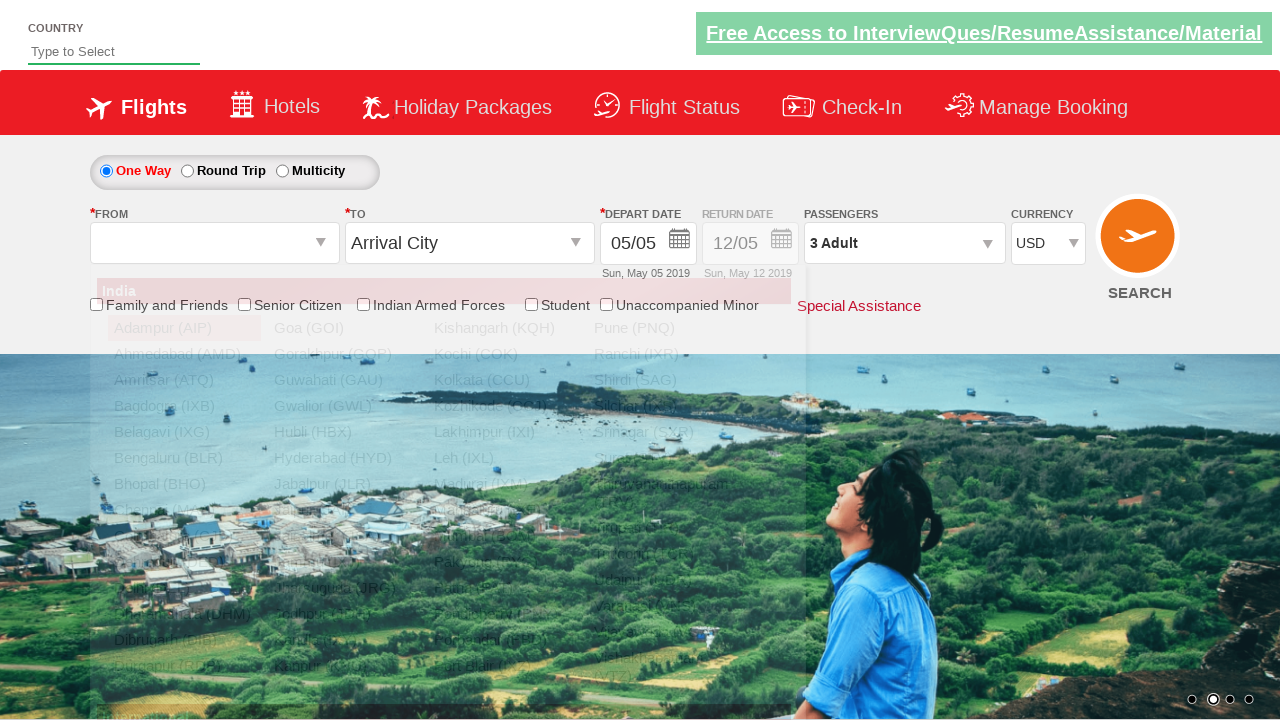

Selected Pune (PNQ) as departure location at (664, 328) on a:has-text('Pune (PNQ)')
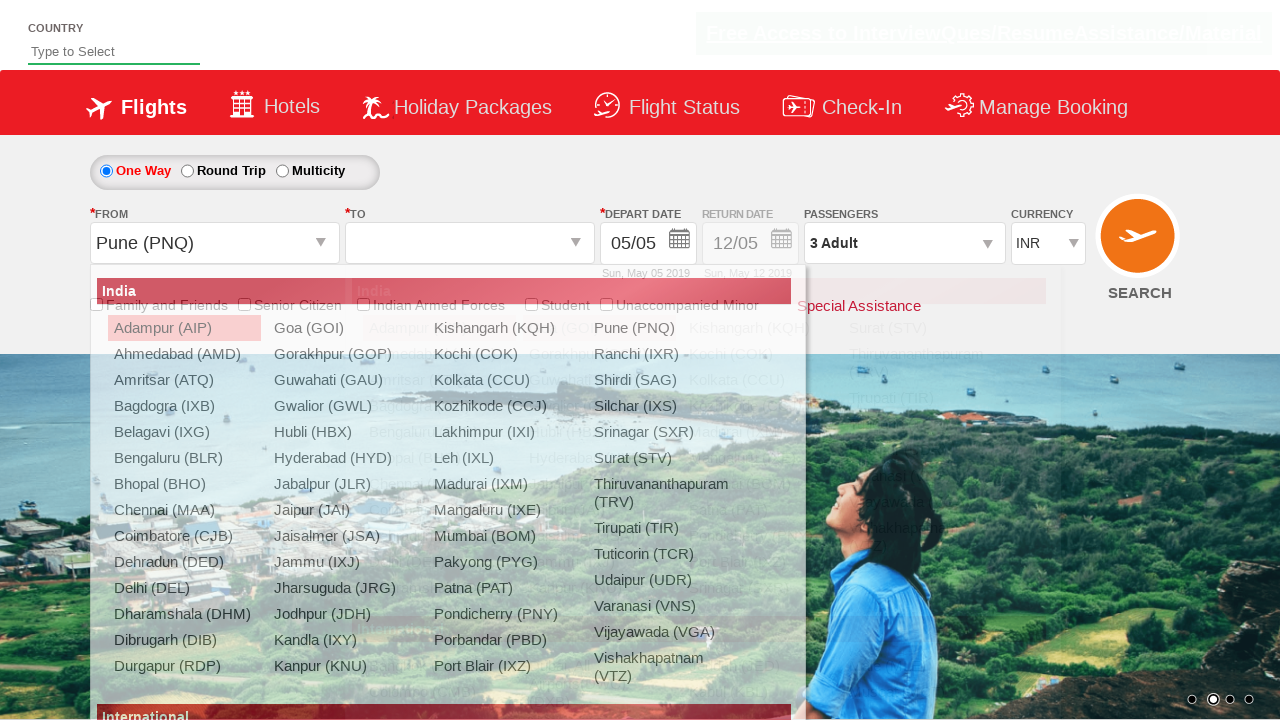

Clicked destination location field at (470, 243) on input[name='ctl00_mainContent_ddl_destinationStation1_CTXT']
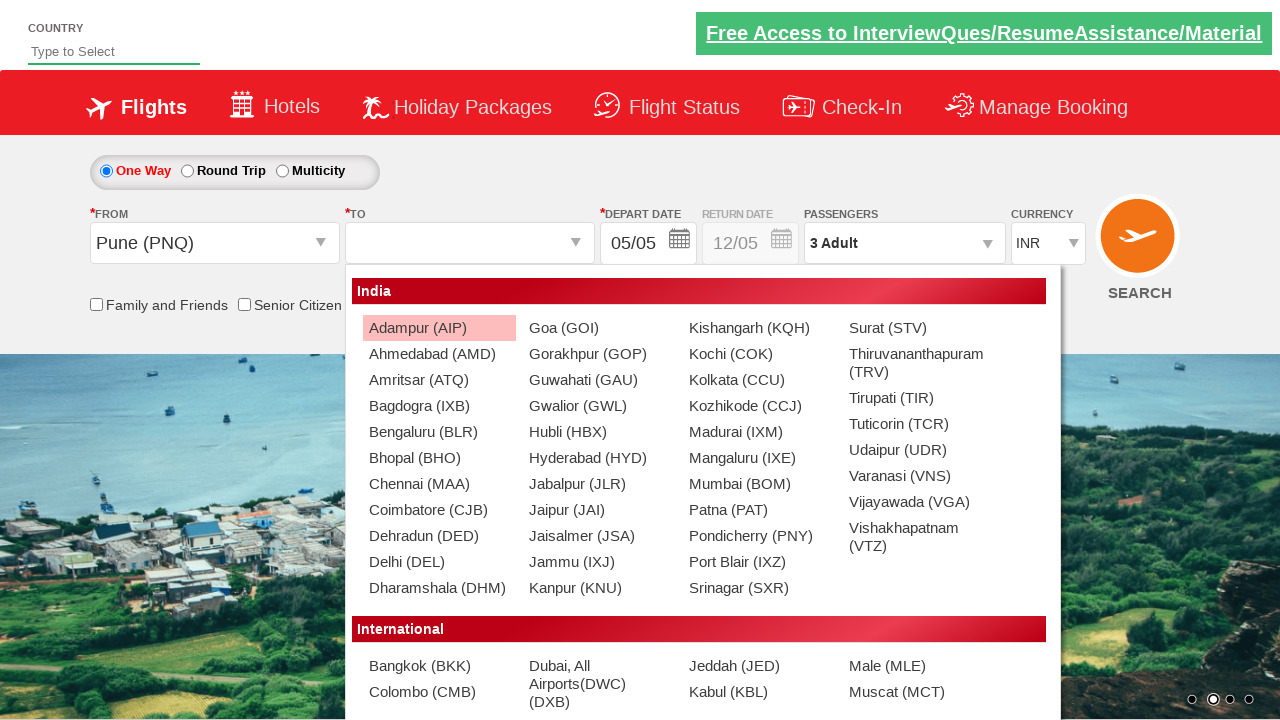

Selected Mumbai (BOM) as destination location at (759, 484) on (//a[contains(text(), ' Mumbai (BOM)')])[2]
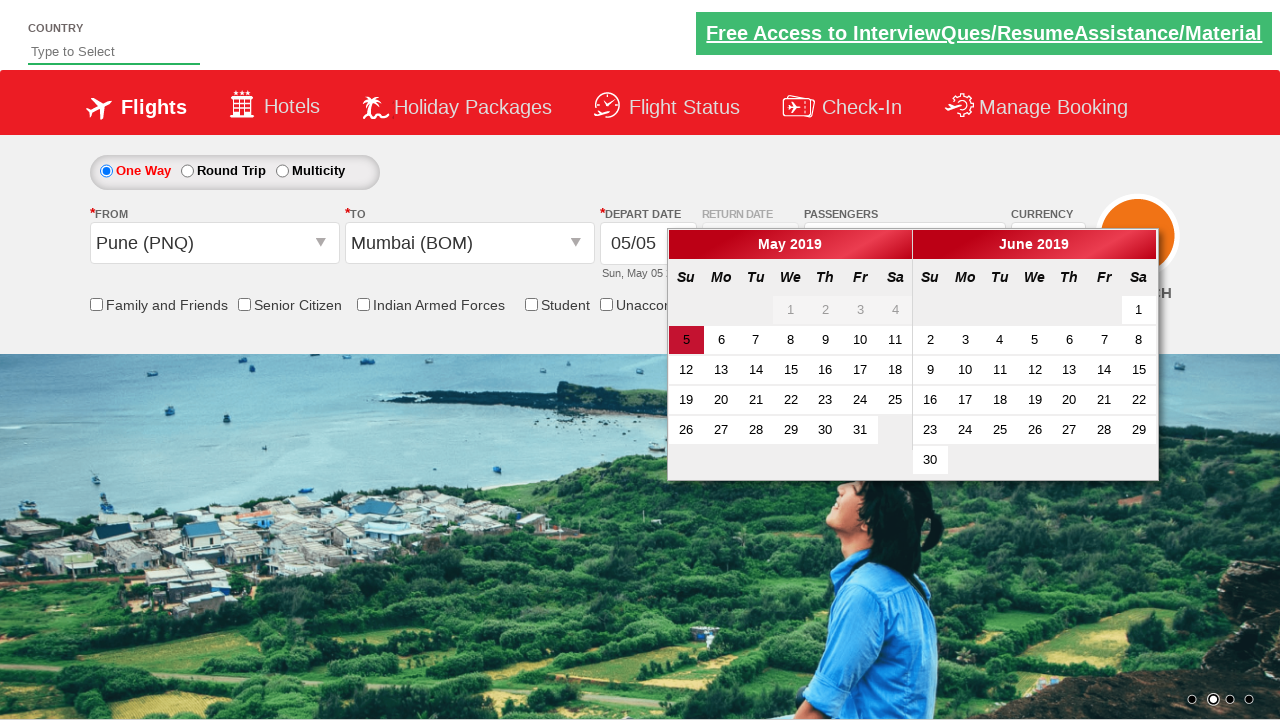

Selected current/active date for travel at (686, 340) on a.ui-state-default.ui-state-active
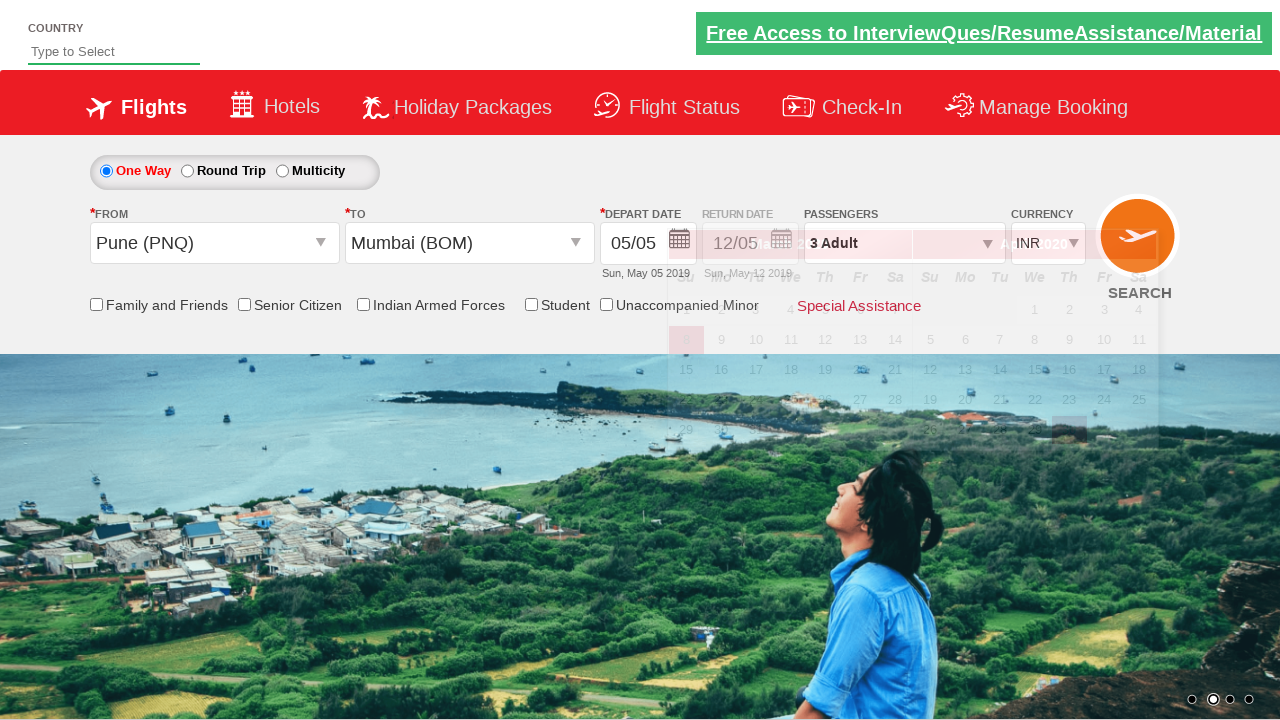

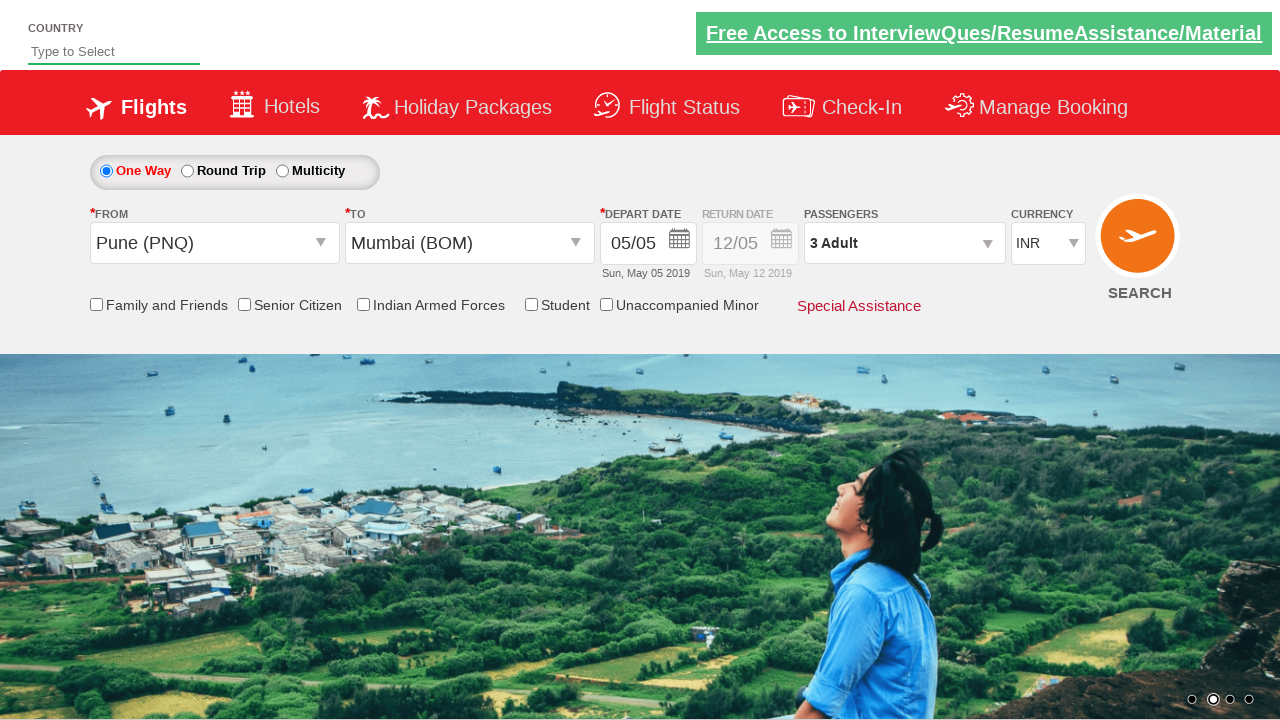